Tests dropdown menu functionality by selecting options using index, value, and visible text methods, then verifies all dropdown options are present and checks the dropdown size.

Starting URL: https://the-internet.herokuapp.com/dropdown

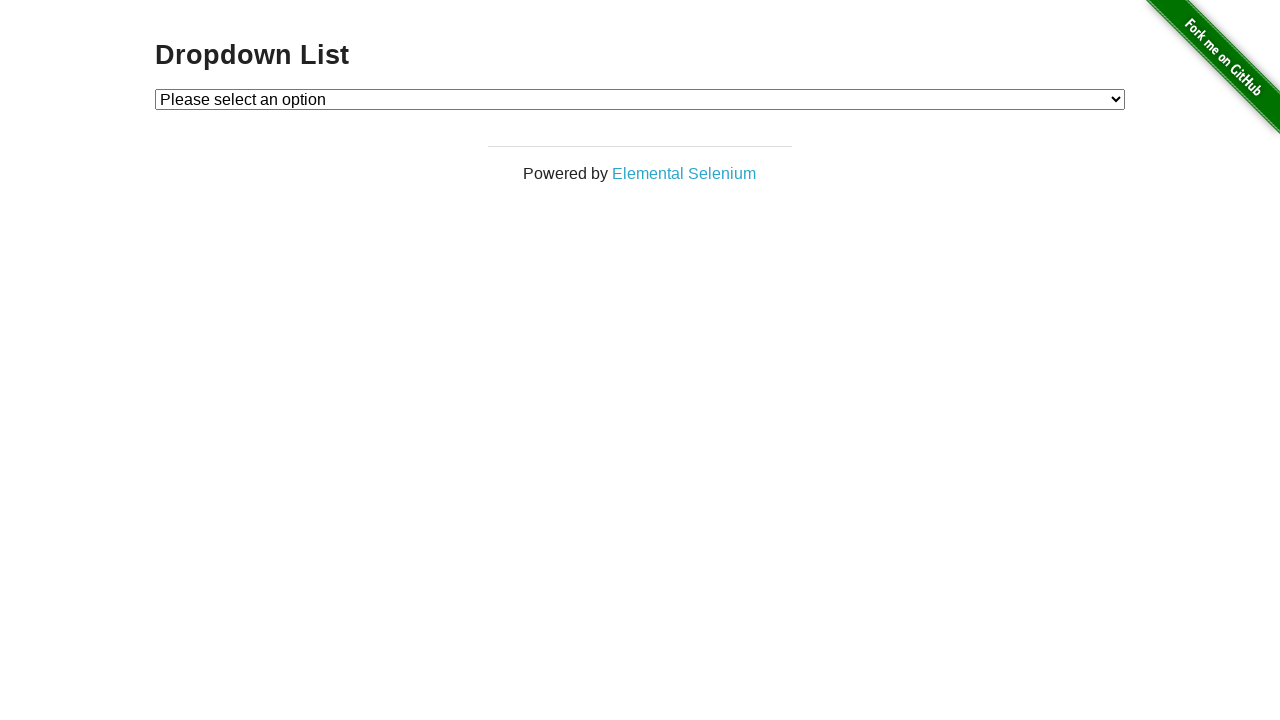

Located dropdown element with id 'dropdown'
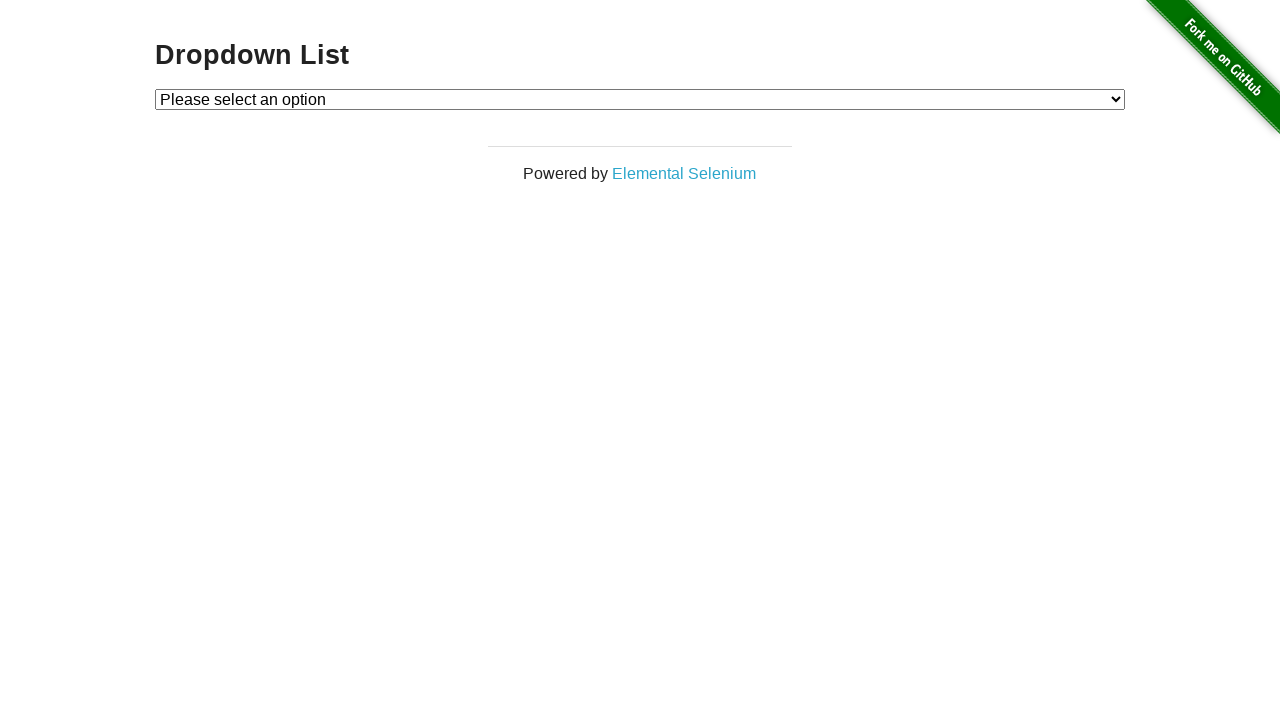

Selected Option 1 using index method on select#dropdown
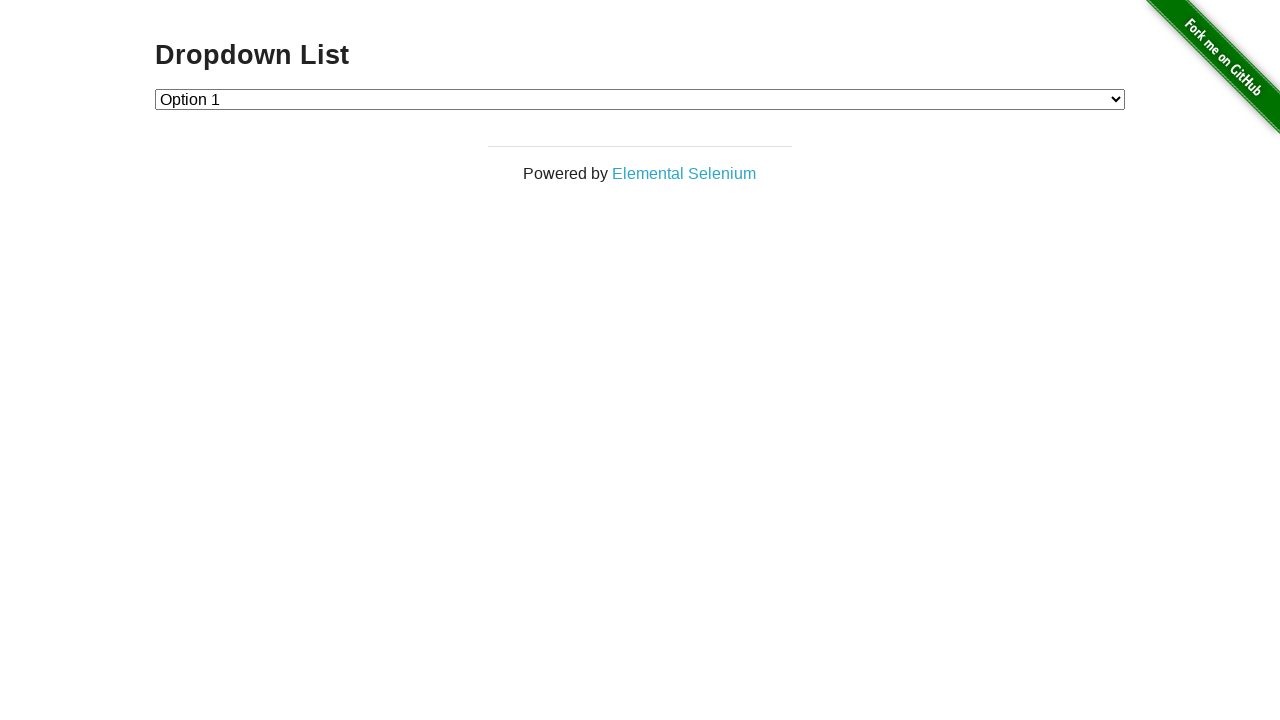

Waited 500ms after selecting Option 1 by index
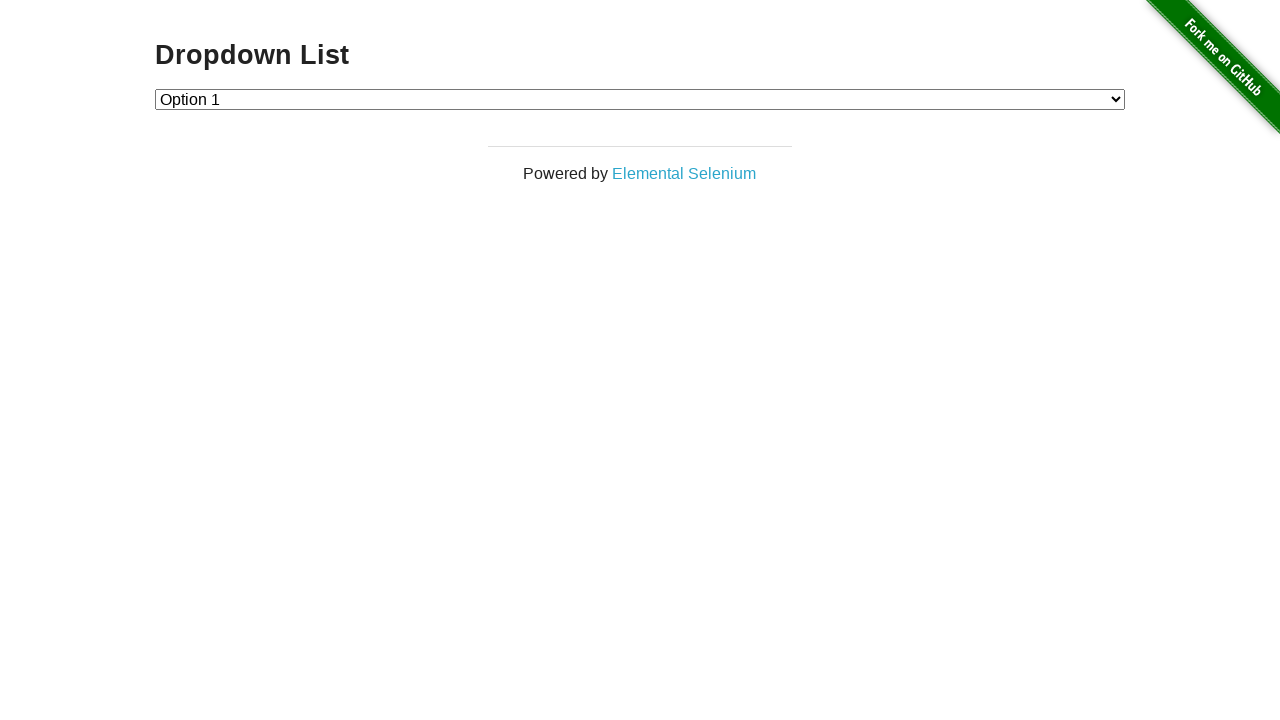

Selected Option 2 using value method on select#dropdown
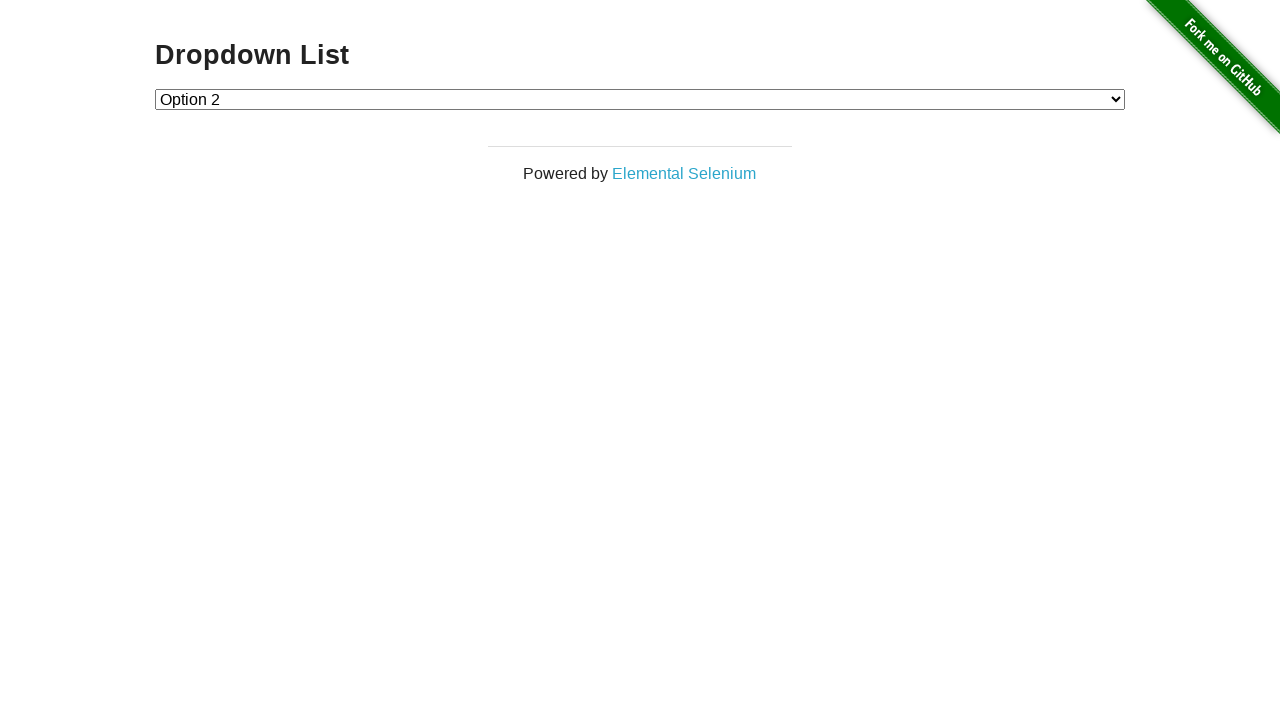

Waited 500ms after selecting Option 2 by value
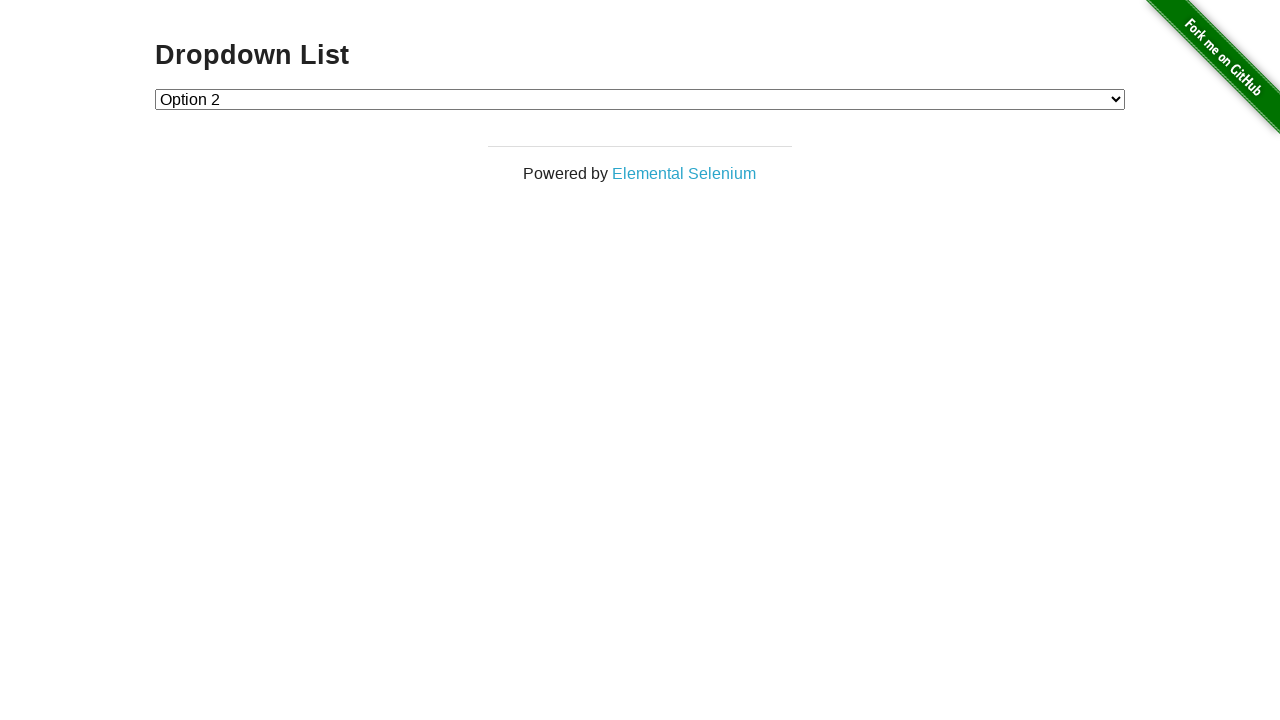

Selected Option 1 using visible text (label) method on select#dropdown
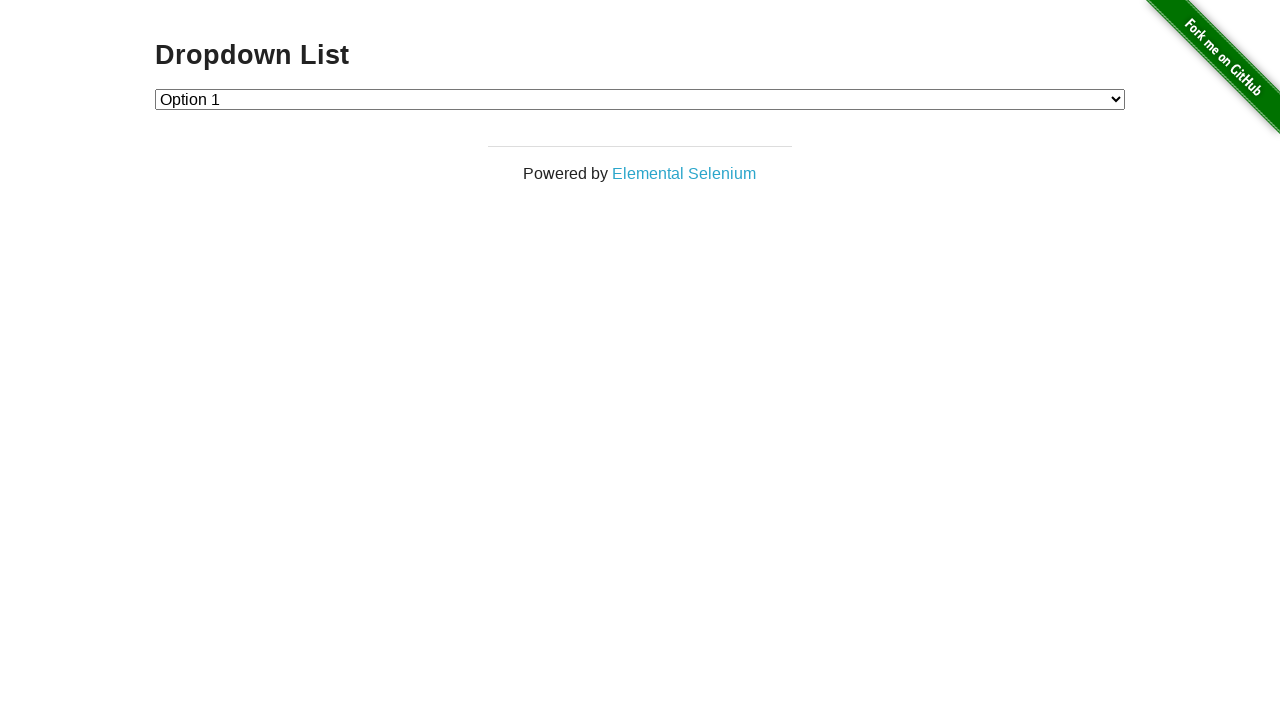

Waited 500ms after selecting Option 1 by label
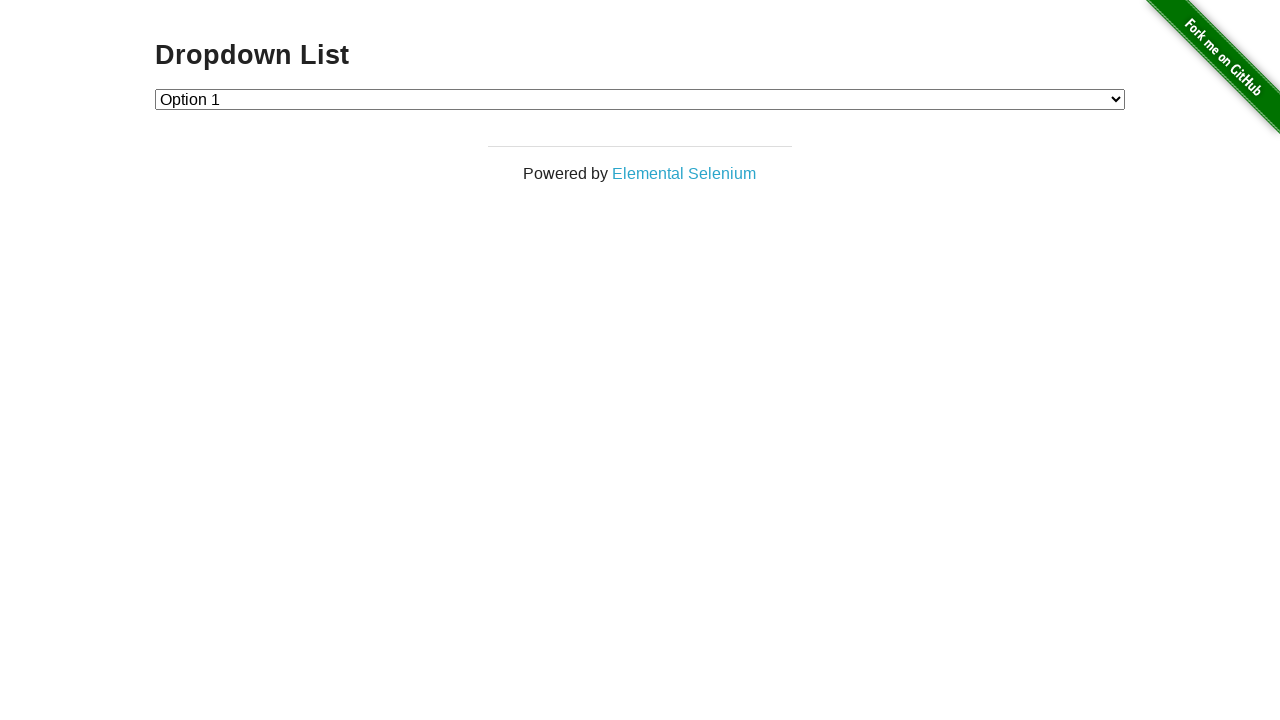

Retrieved all dropdown options
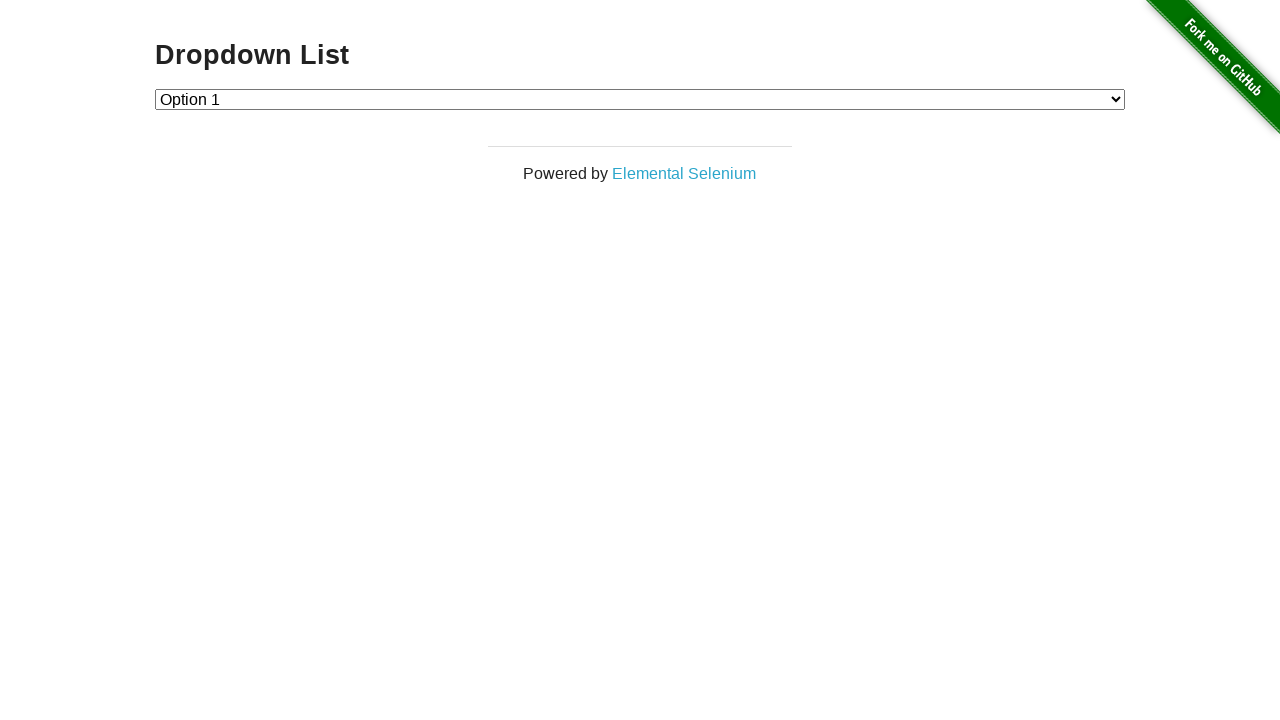

Verified dropdown contains exactly 3 options (including placeholder)
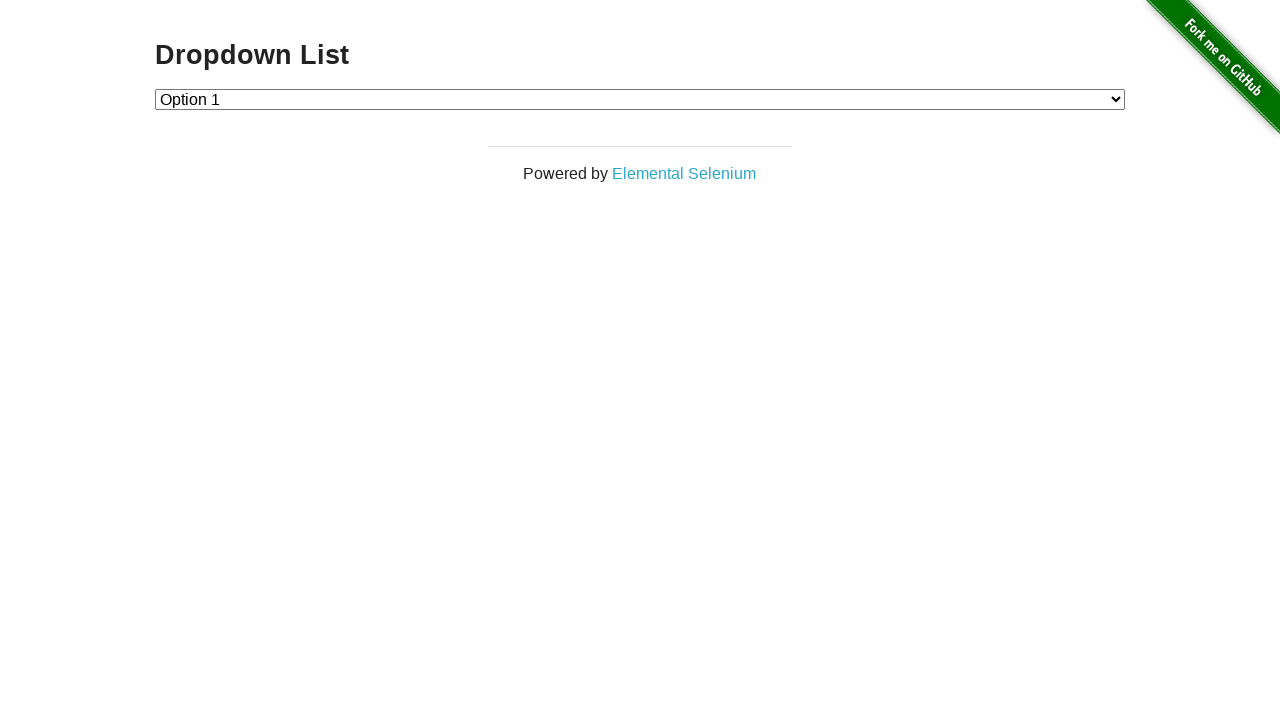

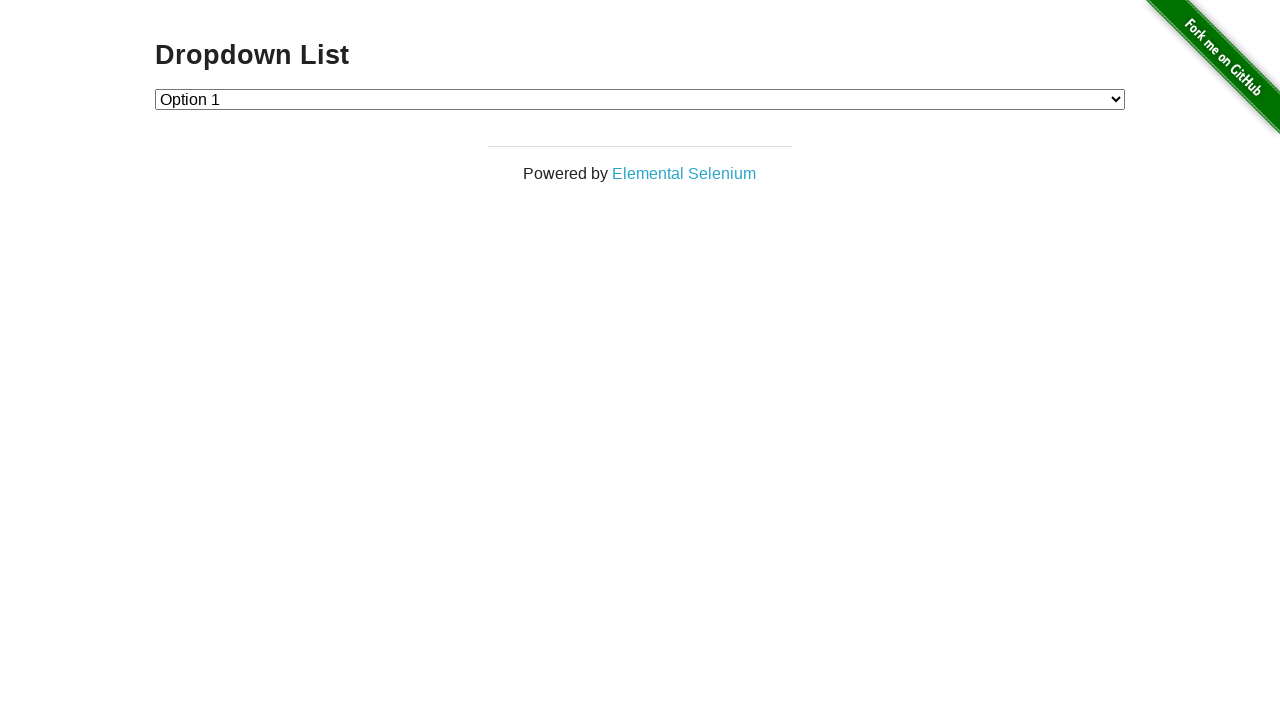